Tests window handling functionality by clicking a button that opens a new window and switching to it

Starting URL: https://testautomationpractice.blogspot.com/

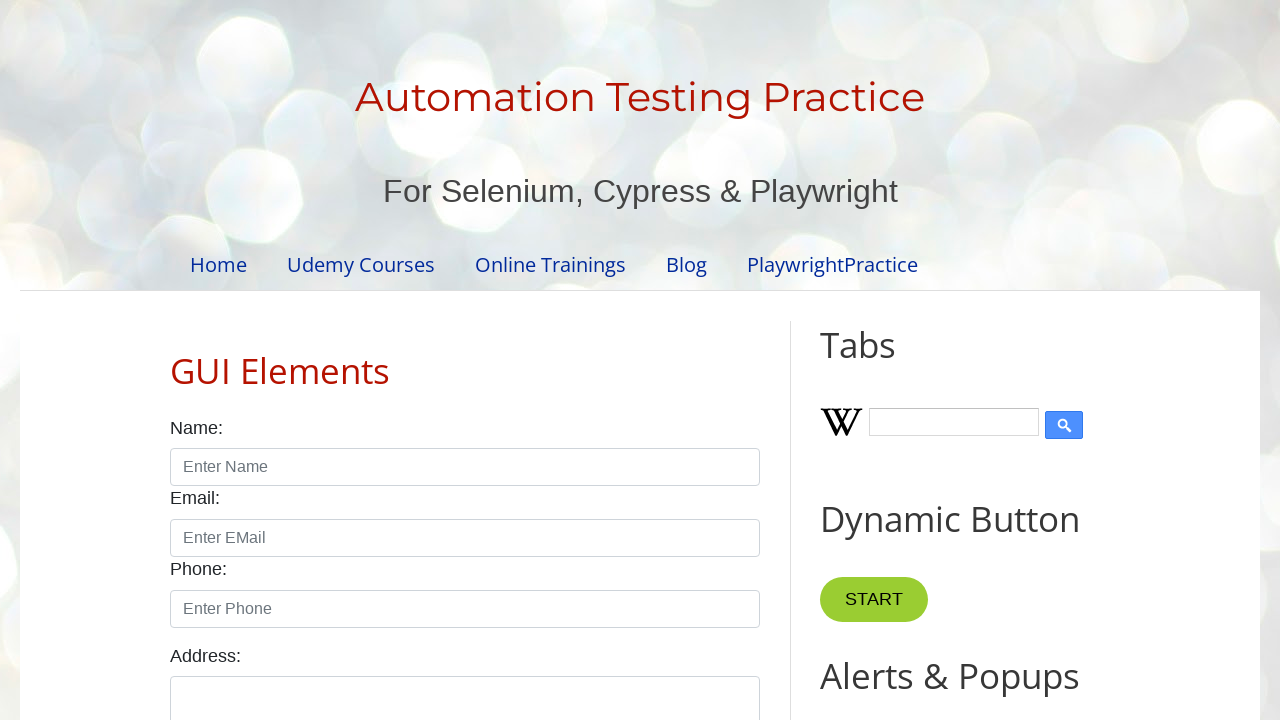

Clicked button to open new window at (880, 361) on [onclick="myFunction()"]
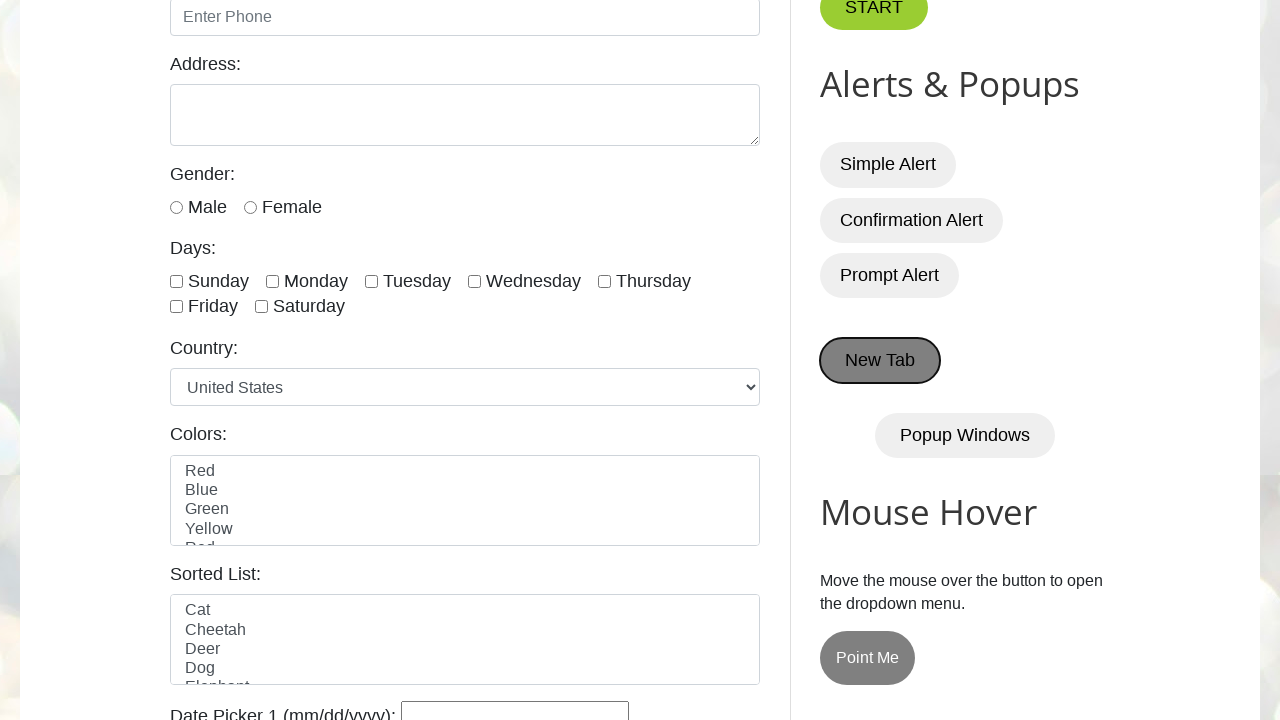

New window opened and captured
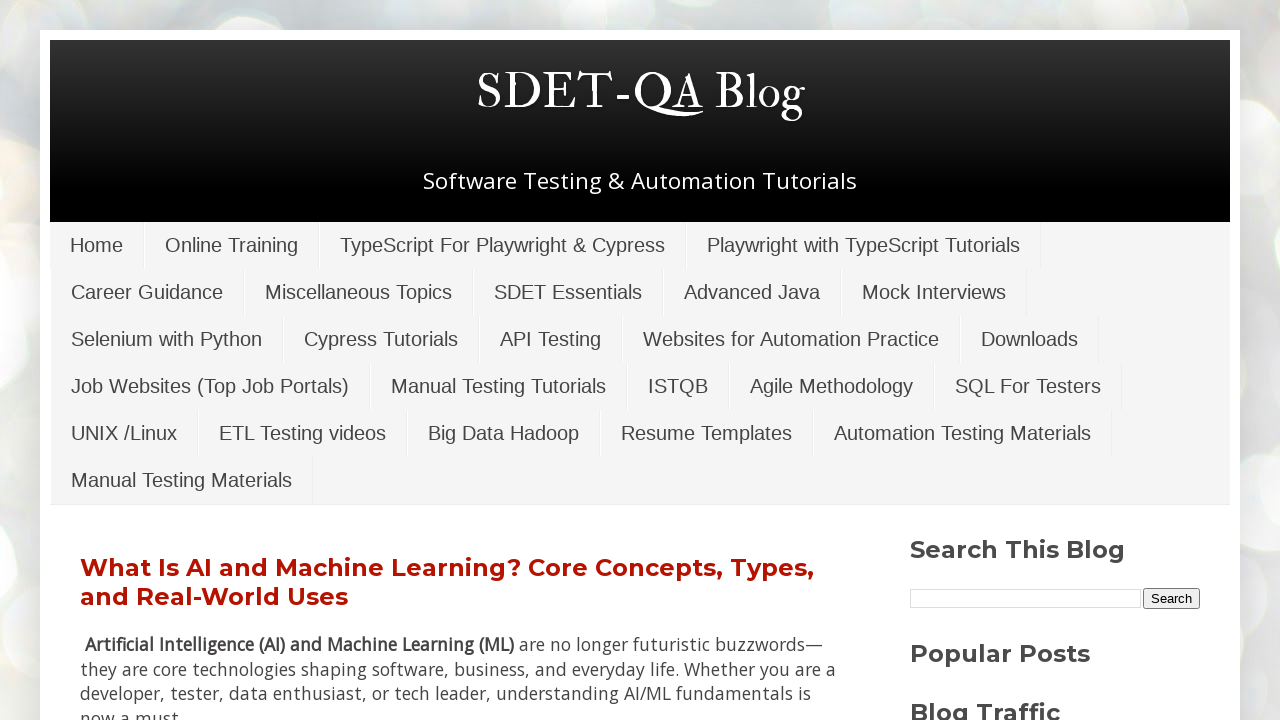

Switched context to new window
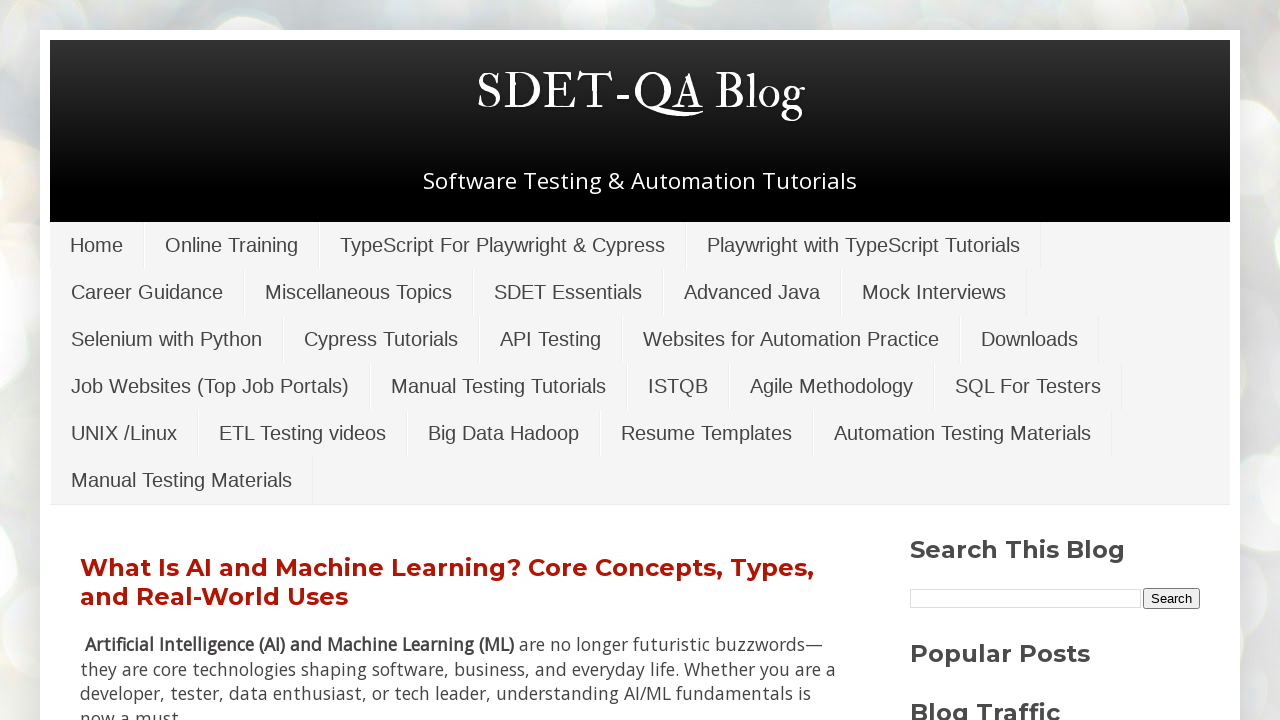

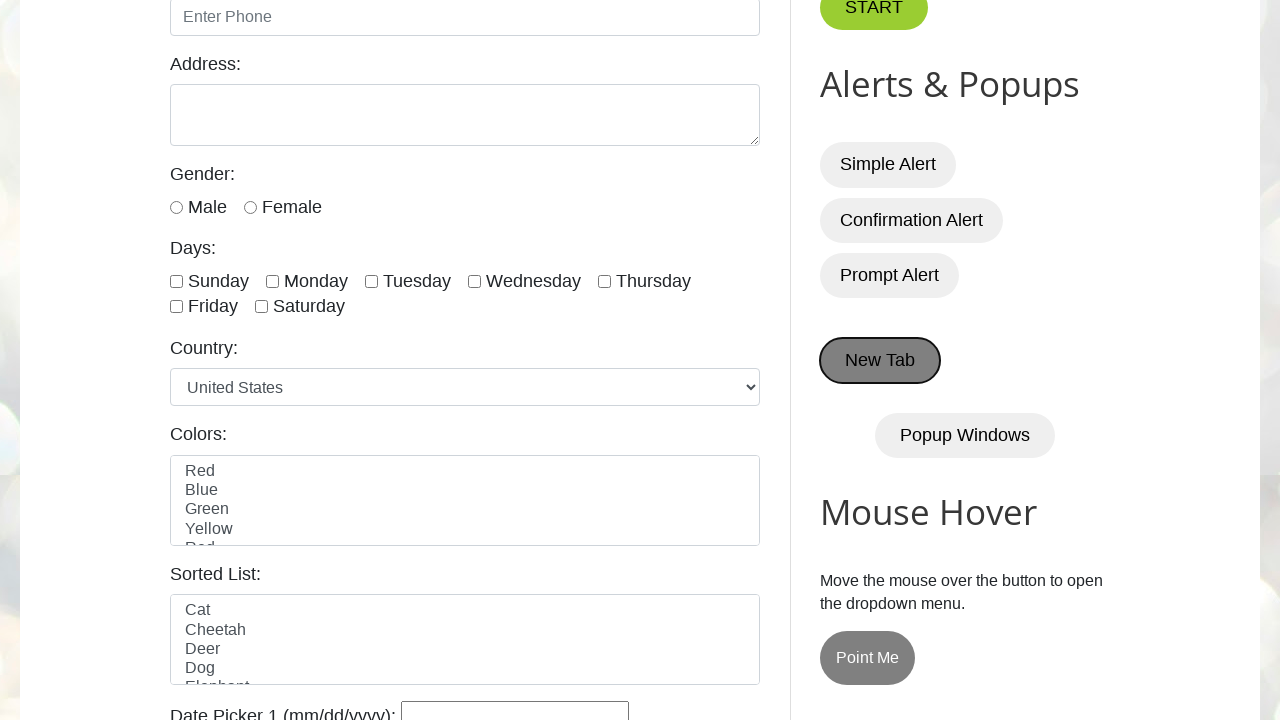